Tests checkbox functionality by clicking all checkboxes on the page, then unchecking the "Sunday" checkbox if it's selected.

Starting URL: https://testautomationpractice.blogspot.com/

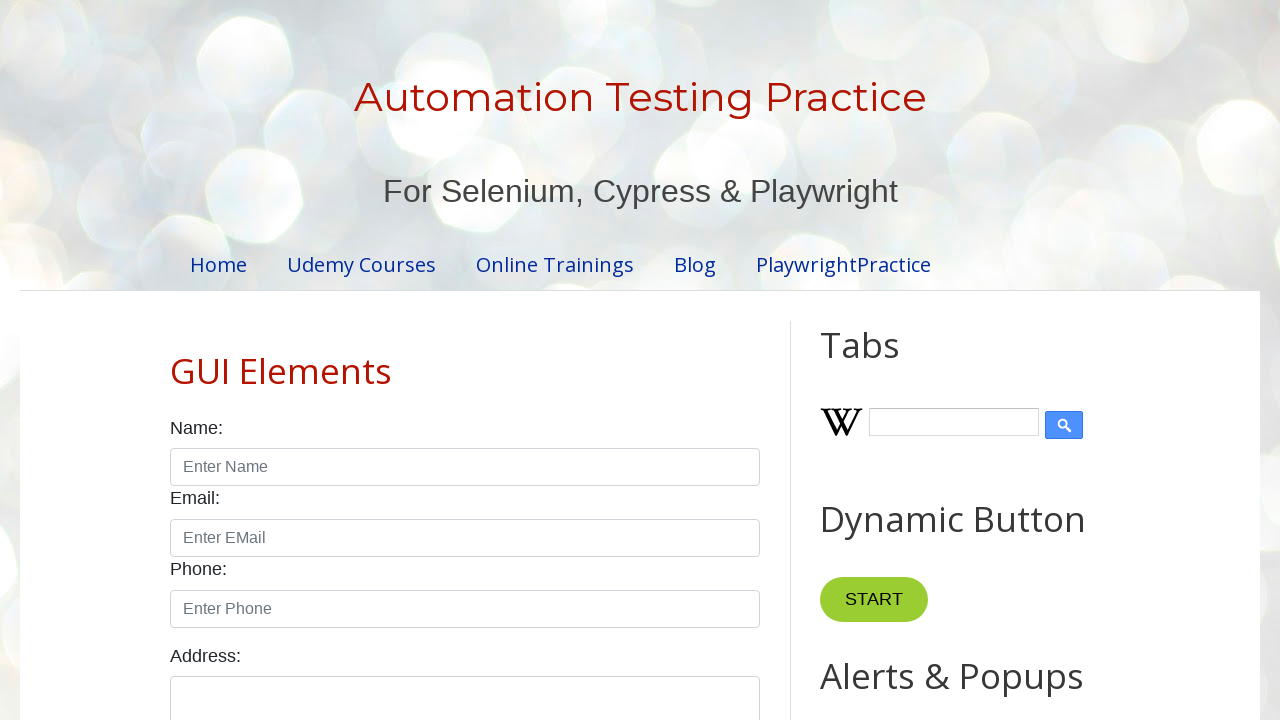

Waited for checkboxes to load on the page
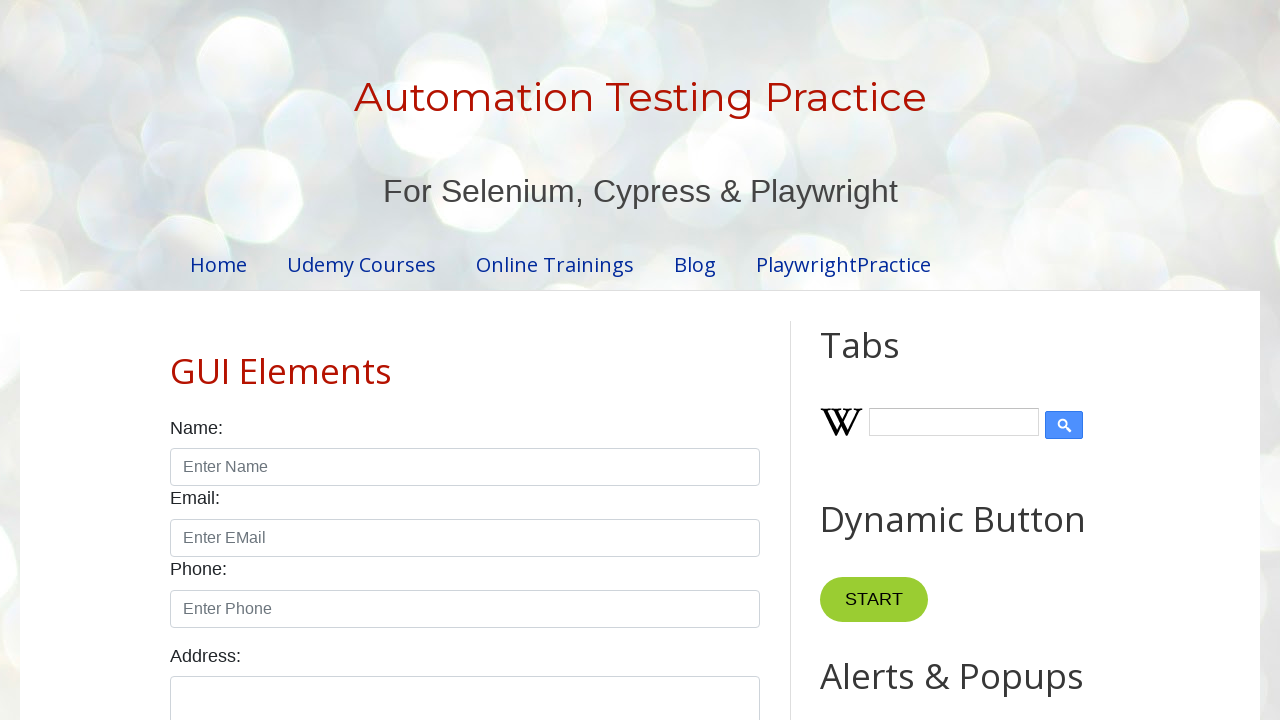

Located all checkboxes on the page
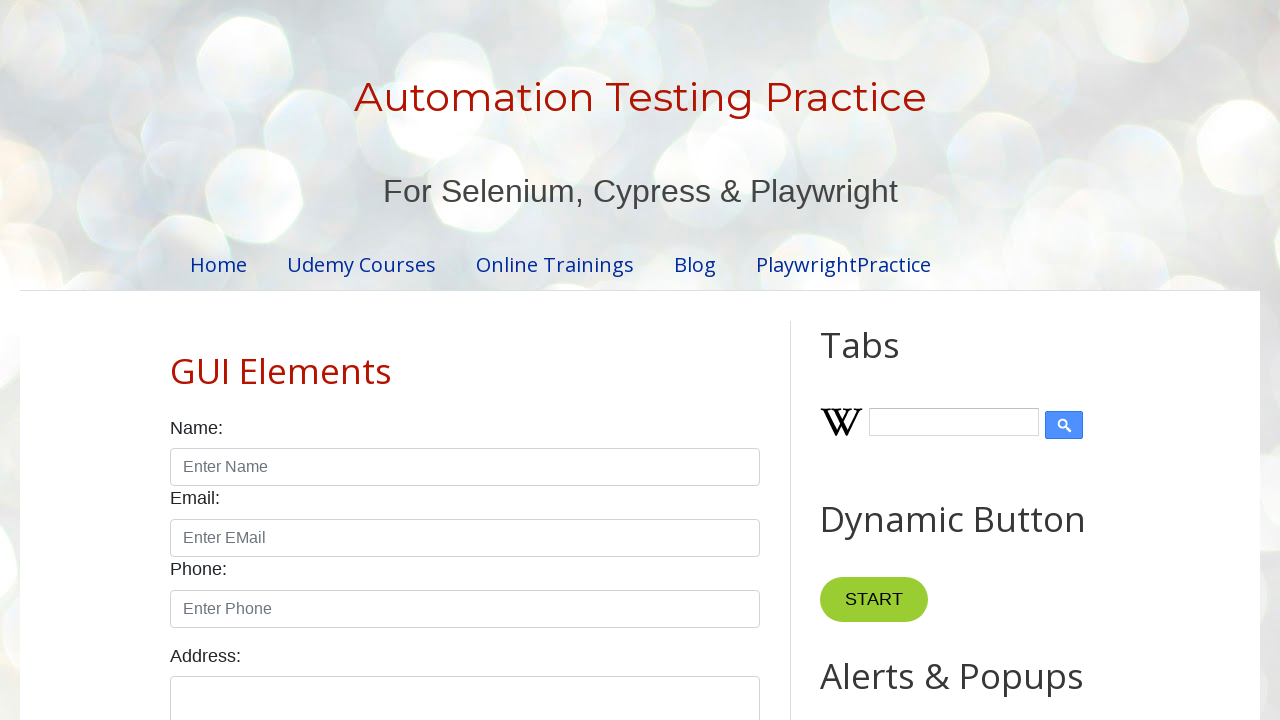

Found 13 checkboxes on the page
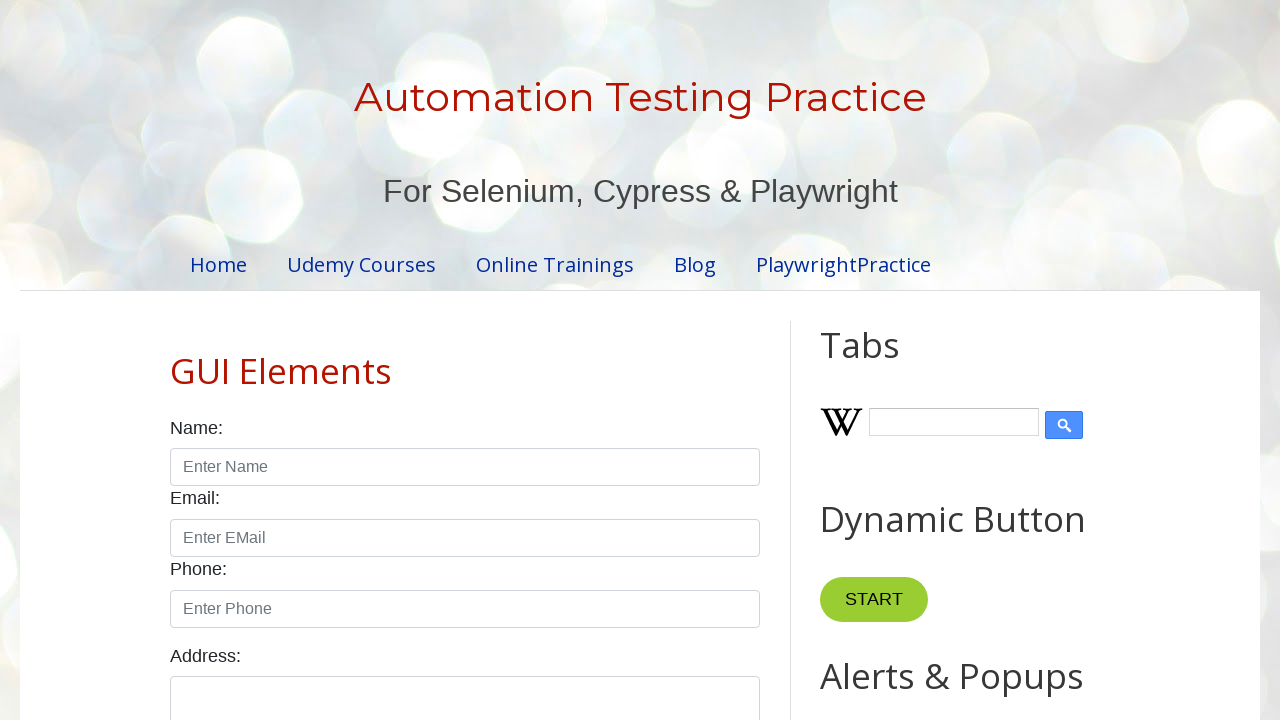

Clicked checkbox 1 to select it at (176, 360) on input[type='checkbox'] >> nth=0
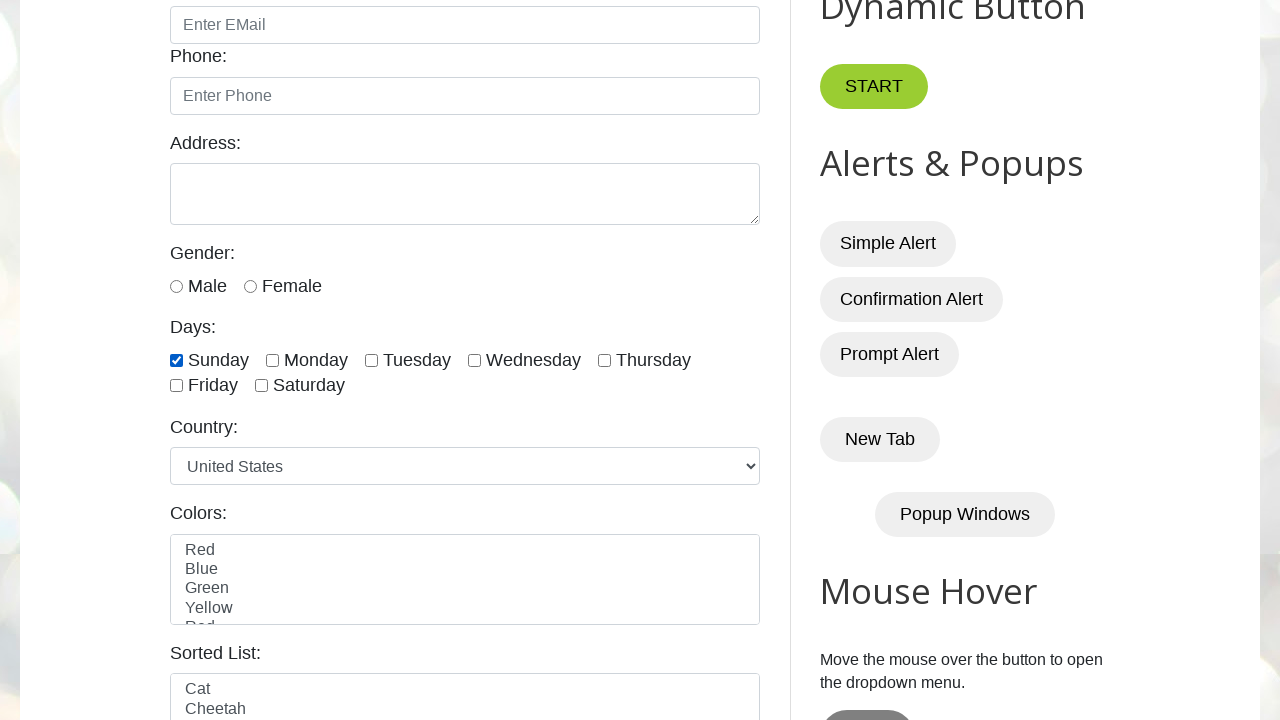

Clicked checkbox 2 to select it at (272, 360) on input[type='checkbox'] >> nth=1
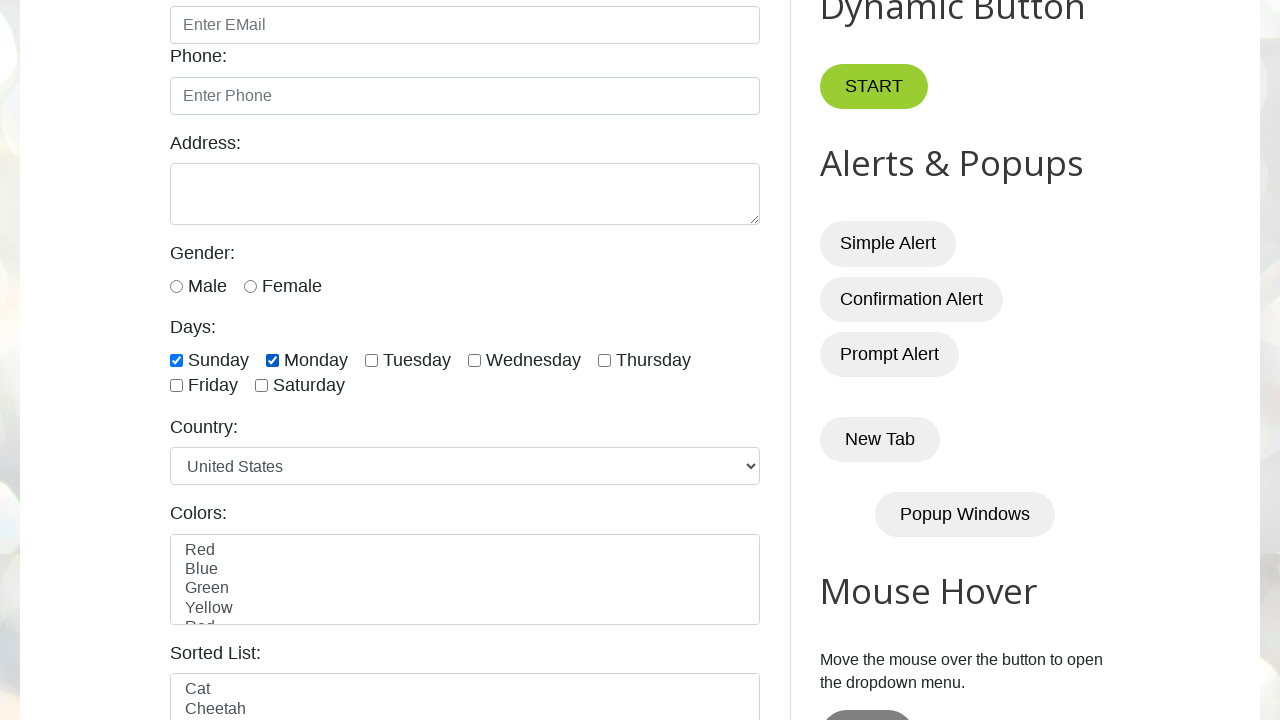

Clicked checkbox 3 to select it at (372, 360) on input[type='checkbox'] >> nth=2
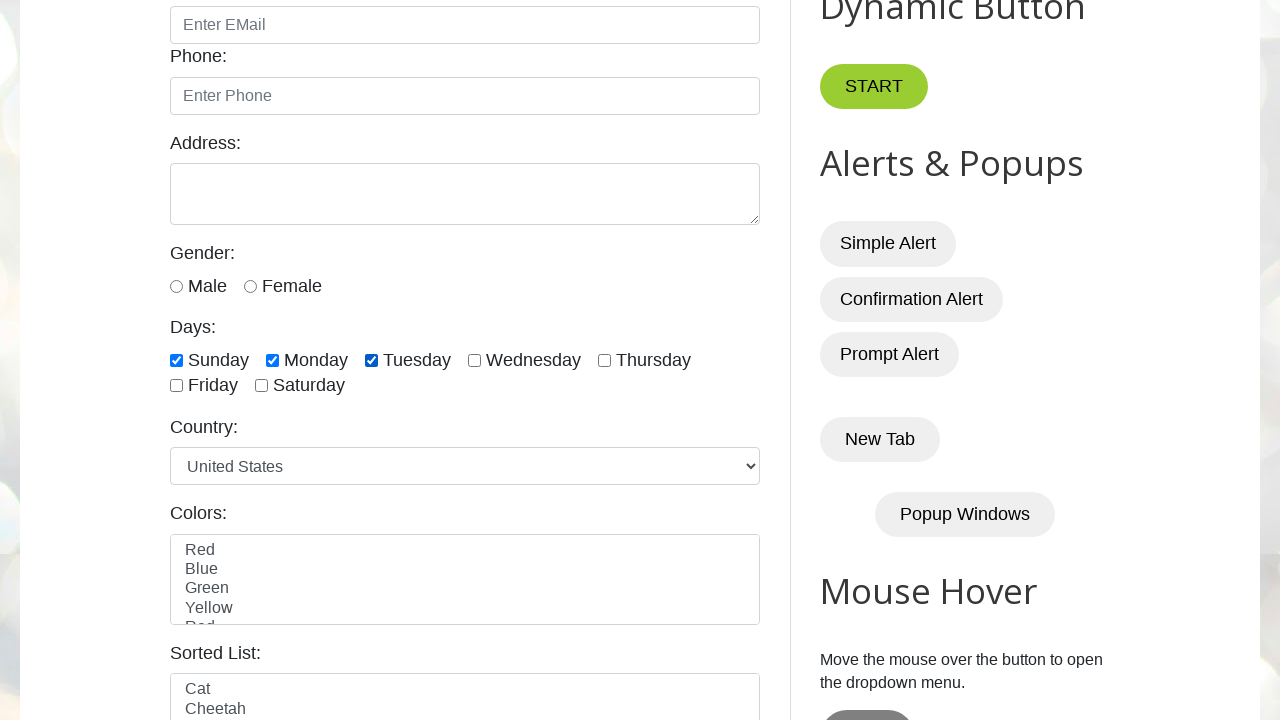

Clicked checkbox 4 to select it at (474, 360) on input[type='checkbox'] >> nth=3
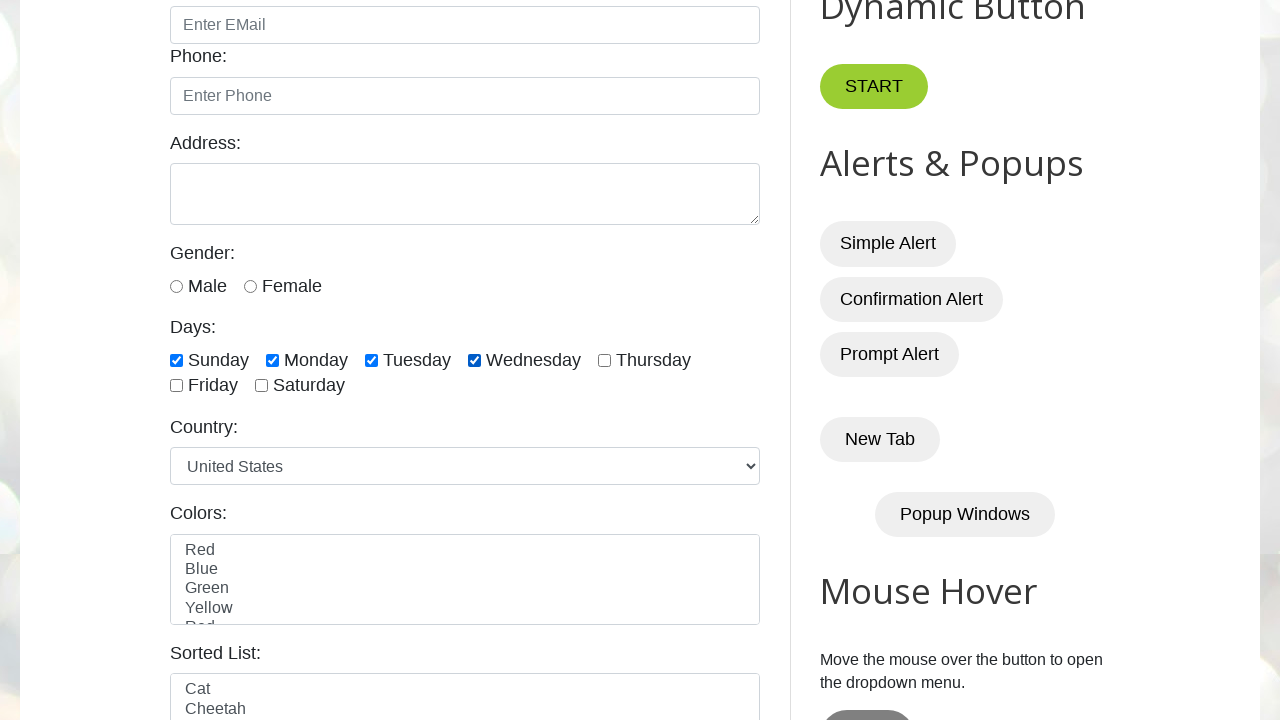

Clicked checkbox 5 to select it at (604, 360) on input[type='checkbox'] >> nth=4
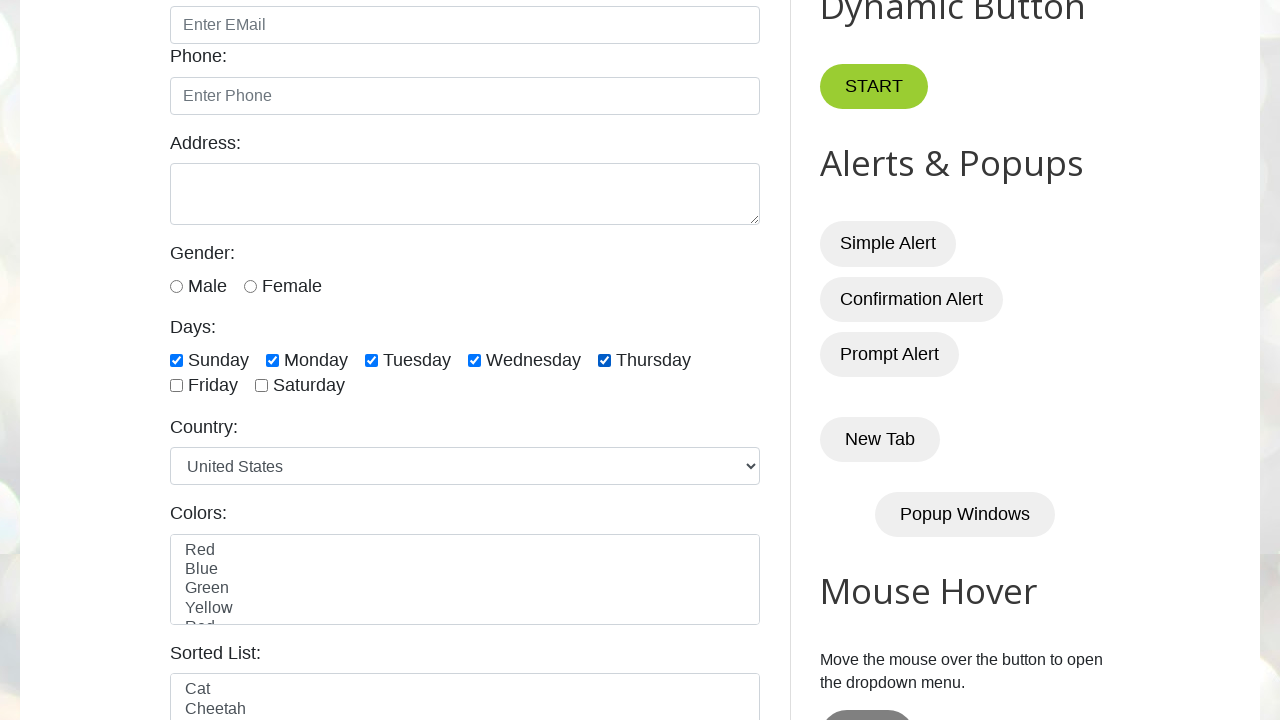

Clicked checkbox 6 to select it at (176, 386) on input[type='checkbox'] >> nth=5
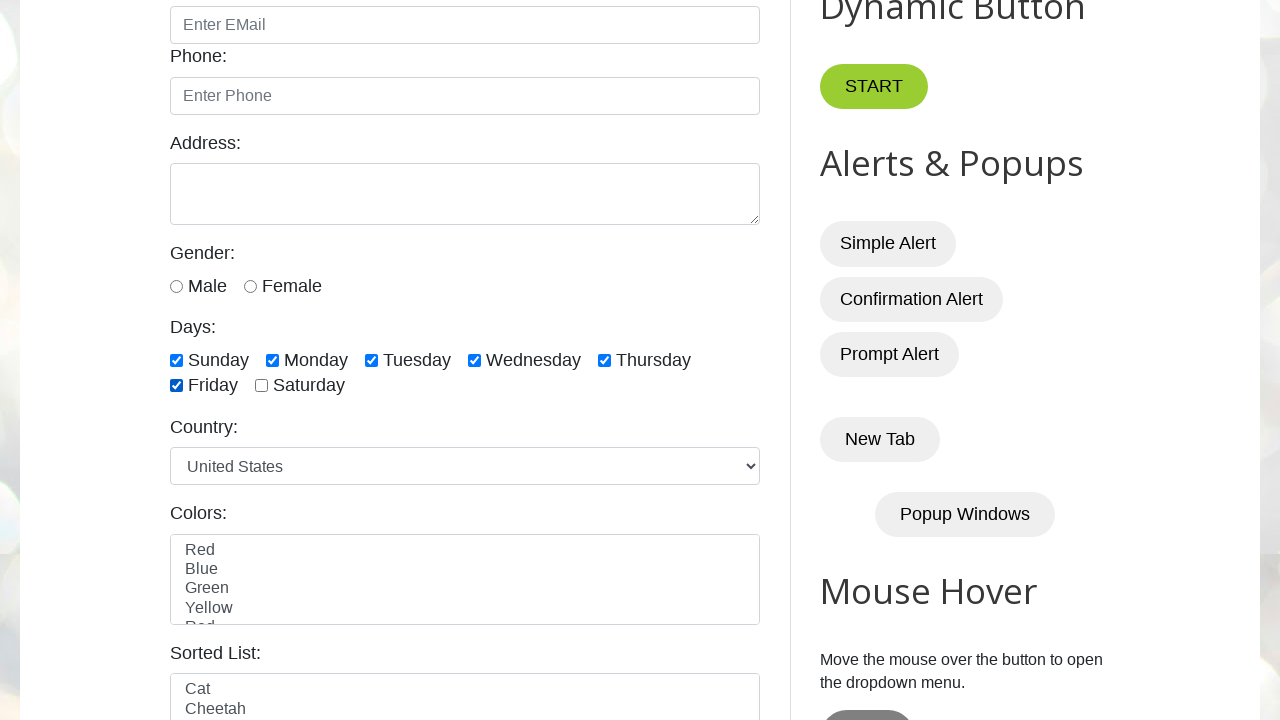

Clicked checkbox 7 to select it at (262, 386) on input[type='checkbox'] >> nth=6
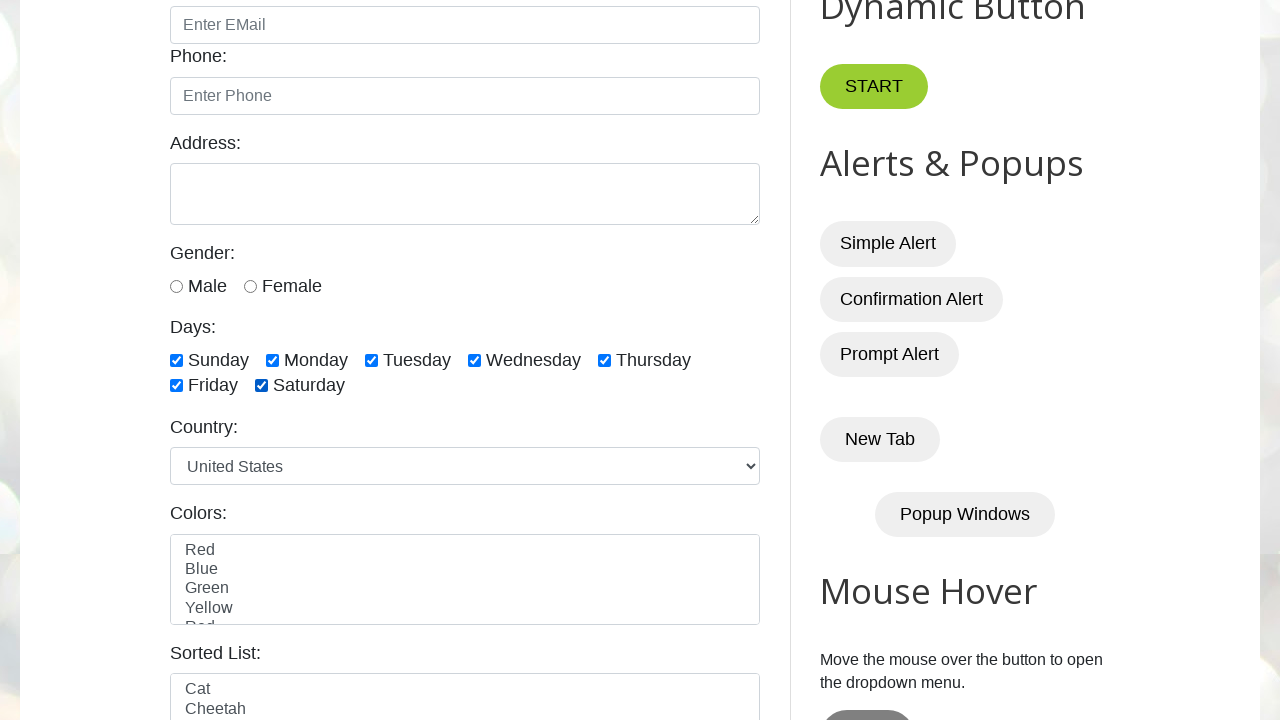

Located the Sunday checkbox
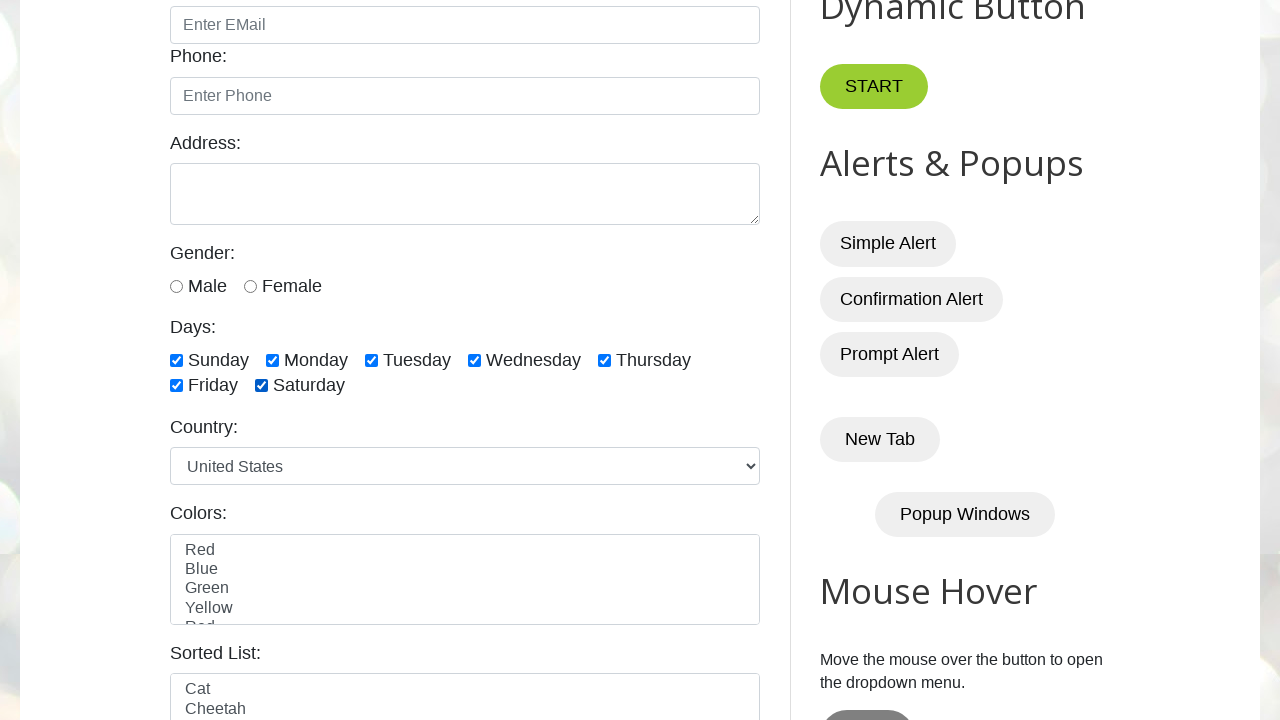

Unchecked the Sunday checkbox at (176, 360) on input[type='checkbox'][value='sunday']
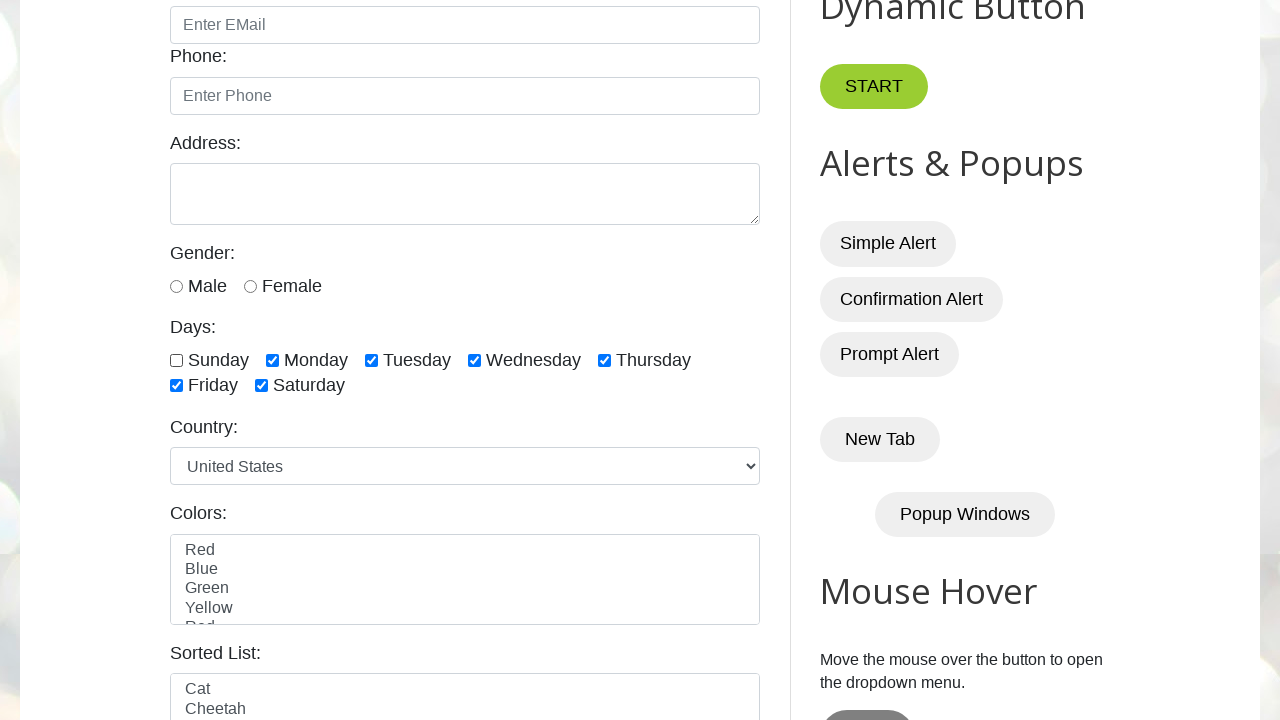

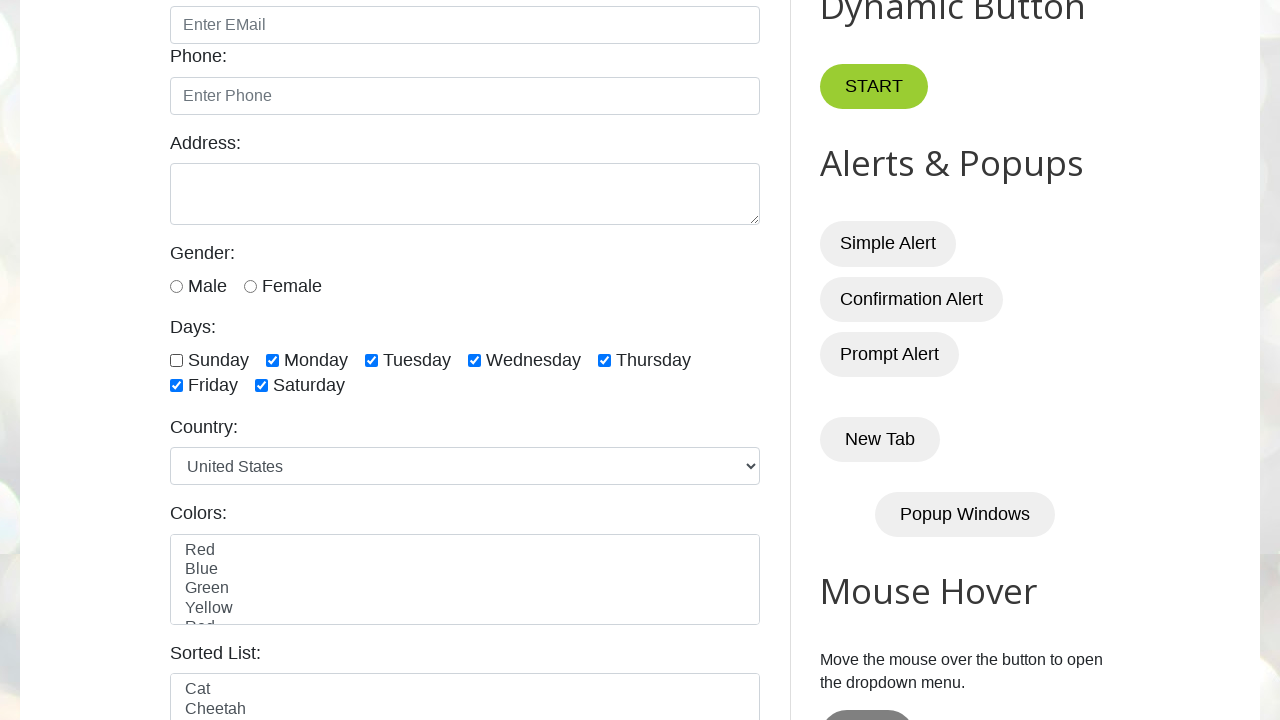